Tests automating JavaScript alert/confirm dialogs by setting up a dialog handler to accept alerts and then clicking a confirm button that triggers the dialog

Starting URL: https://rahulshettyacademy.com/AutomationPractice/

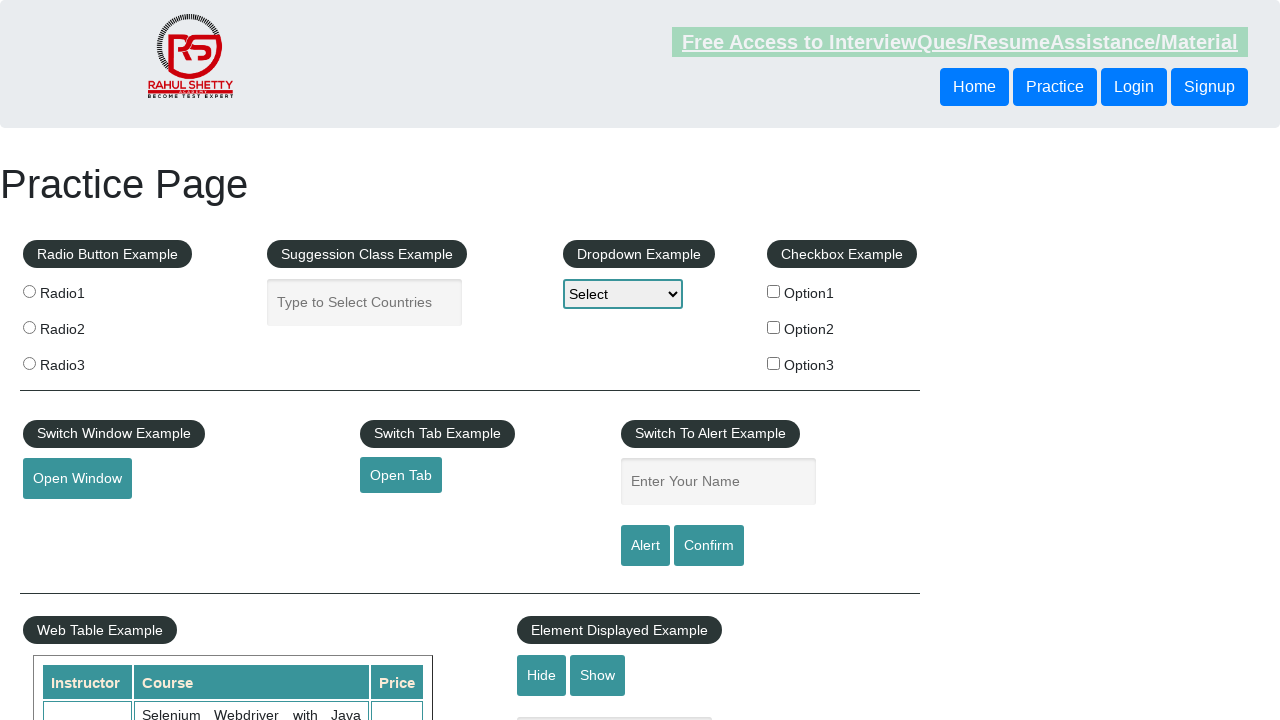

Set up dialog handler to automatically accept JavaScript alert/confirm dialogs
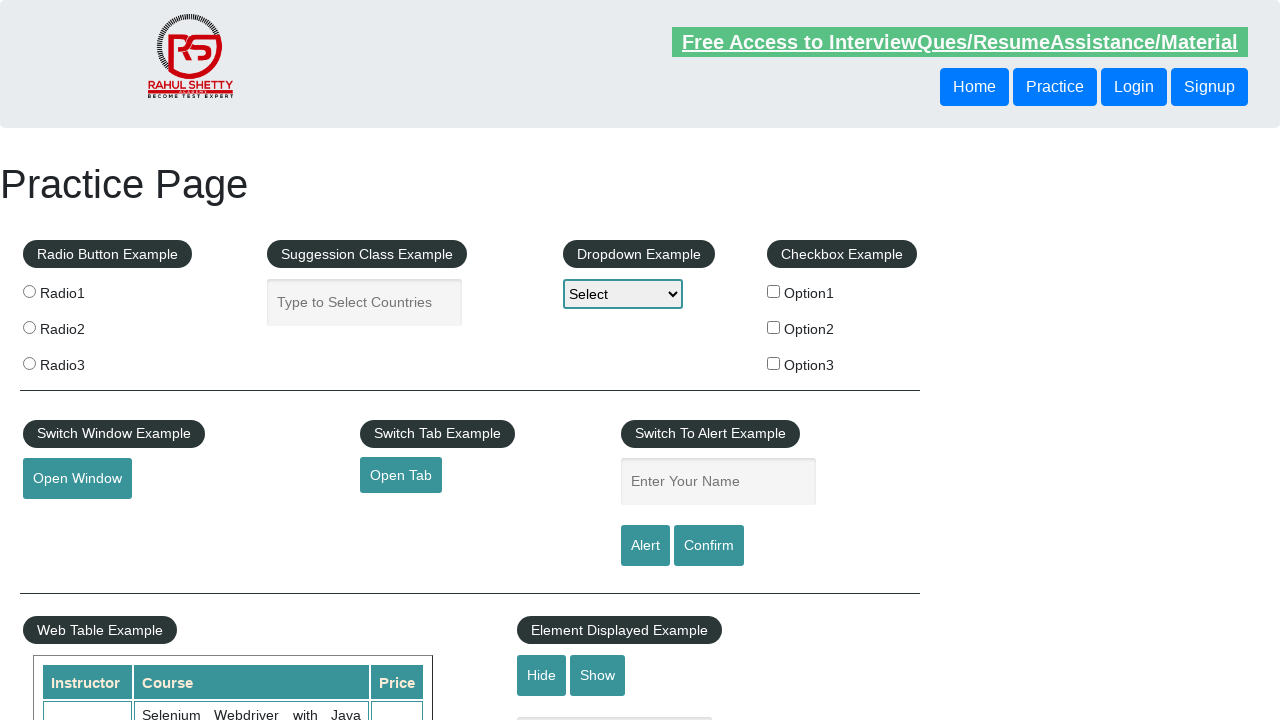

Clicked confirm button to trigger JavaScript confirm dialog at (709, 546) on #confirmbtn
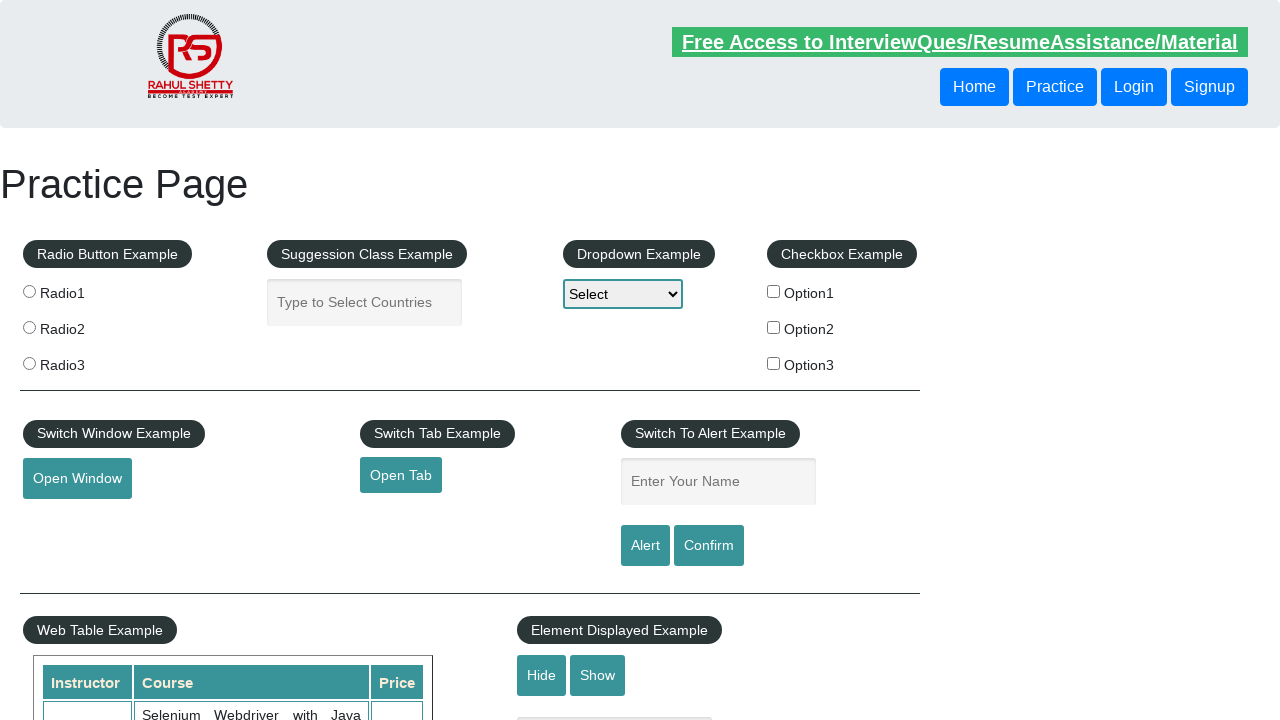

Waited 500ms for dialog to be processed
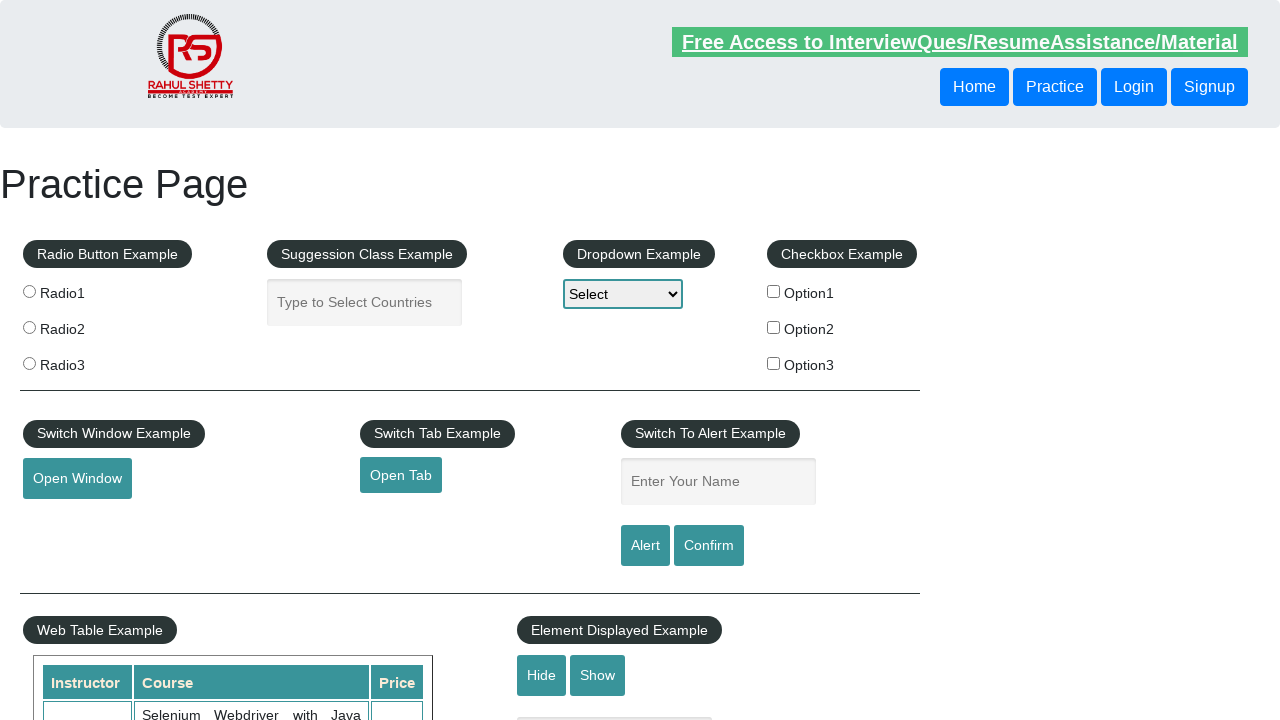

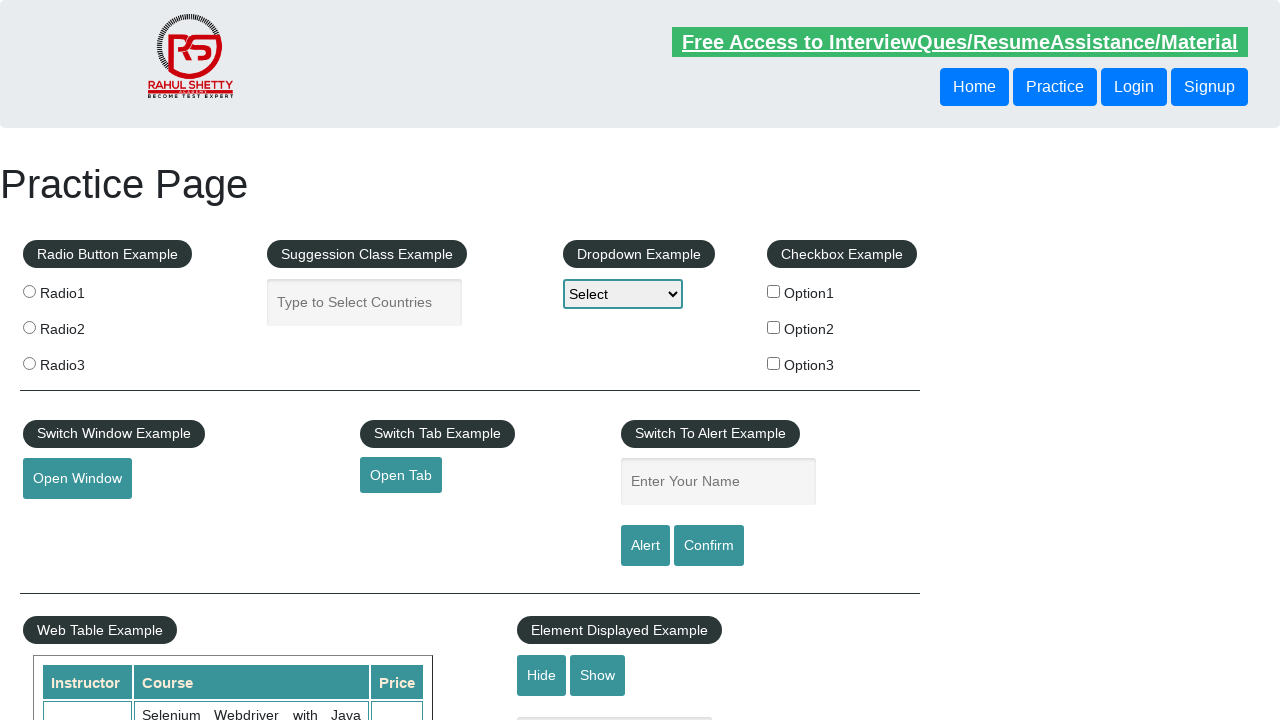